Tests browser window handling by opening a new tab, switching between tabs, and validating URLs and titles

Starting URL: https://demoqa.com/browser-windows

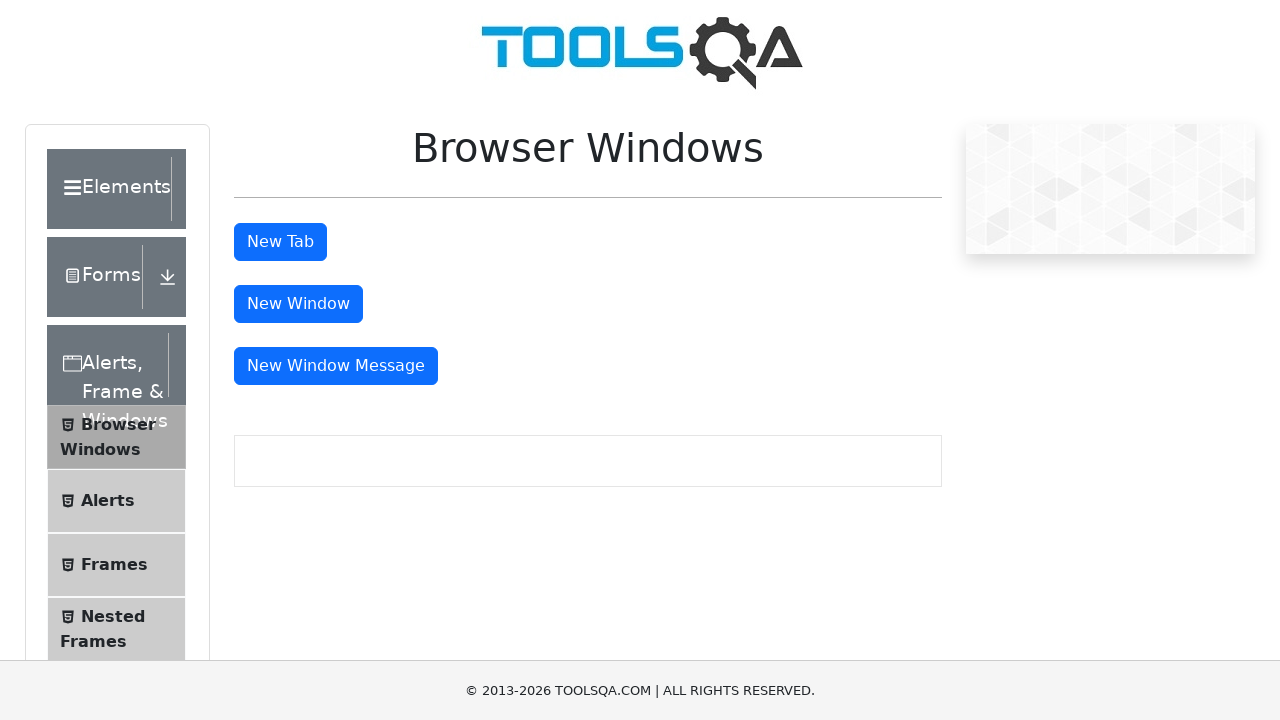

Scrolled down 300 pixels to make button visible
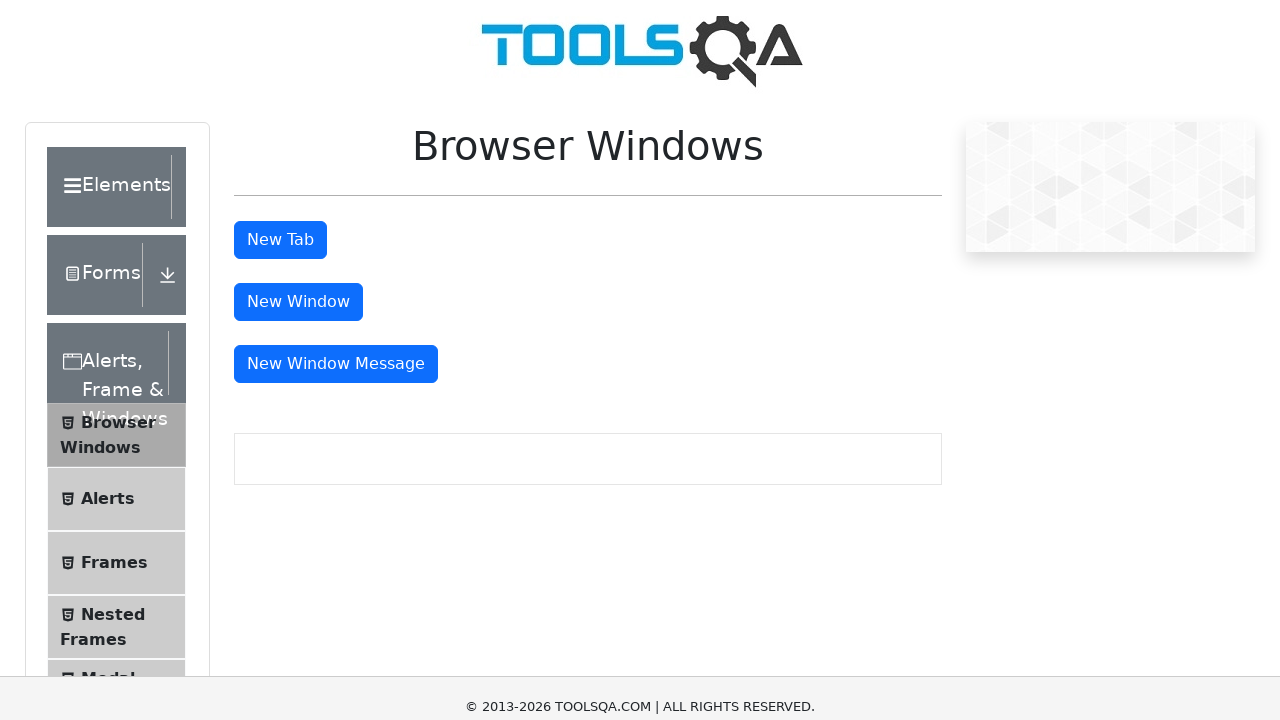

Clicked tab button to open new tab at (280, 19) on #tabButton
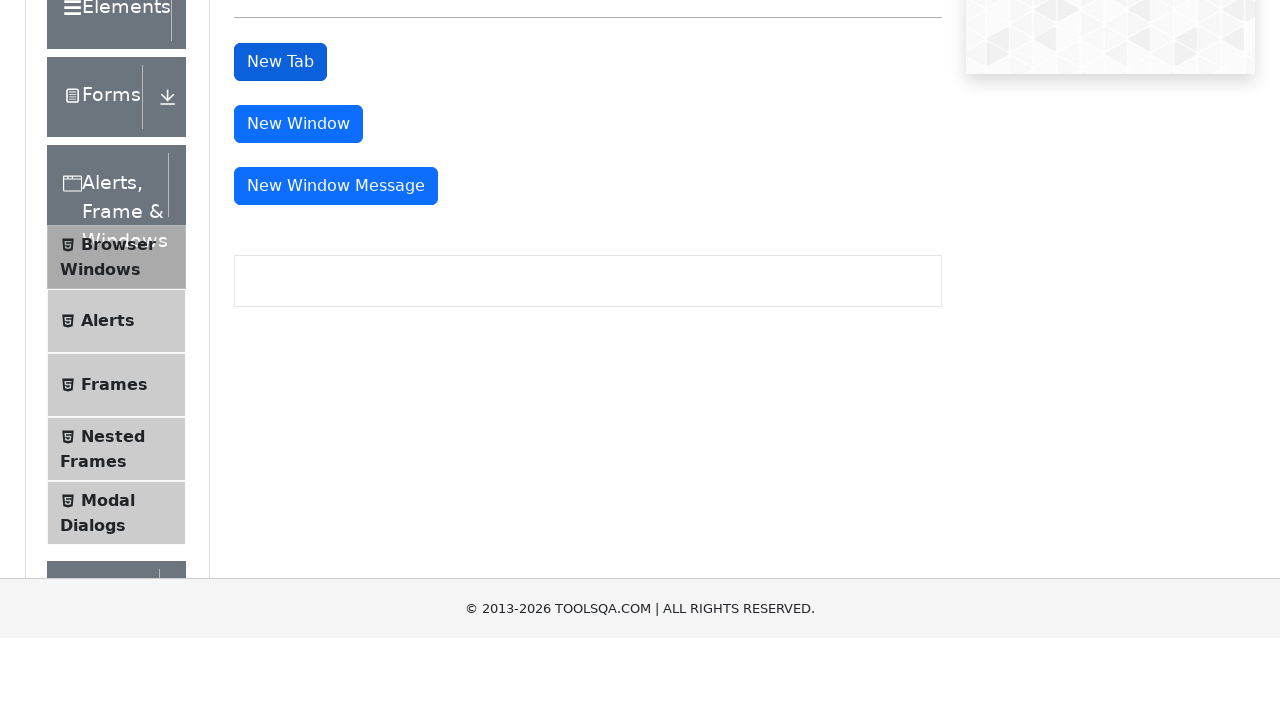

New tab opened and switched to it at (280, 242) on #tabButton
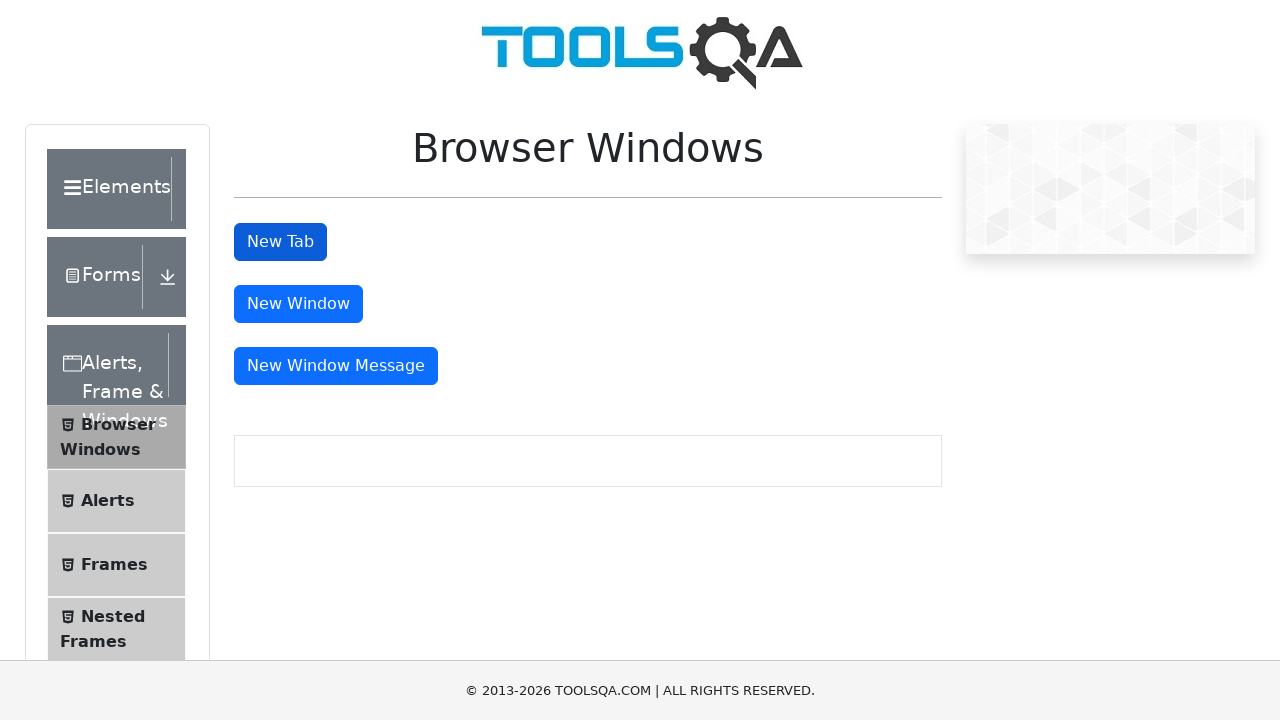

Captured new tab URL: https://demoqa.com/sample
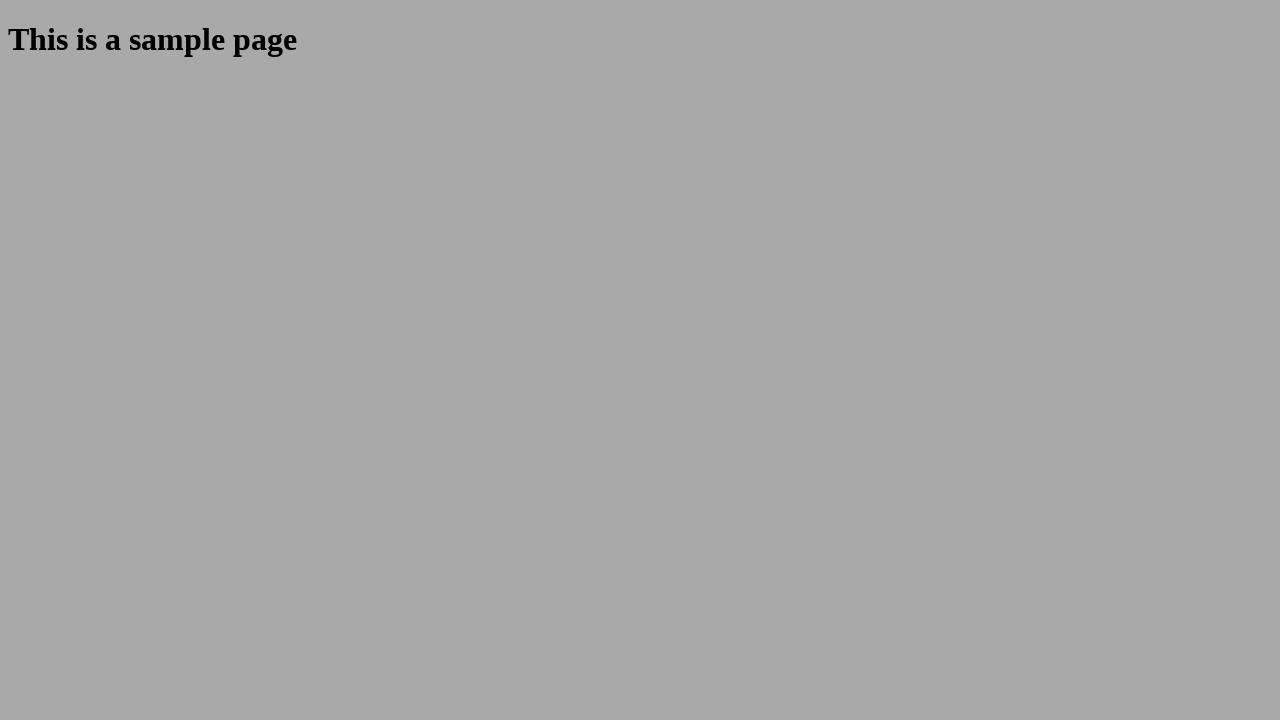

Switched back to original tab
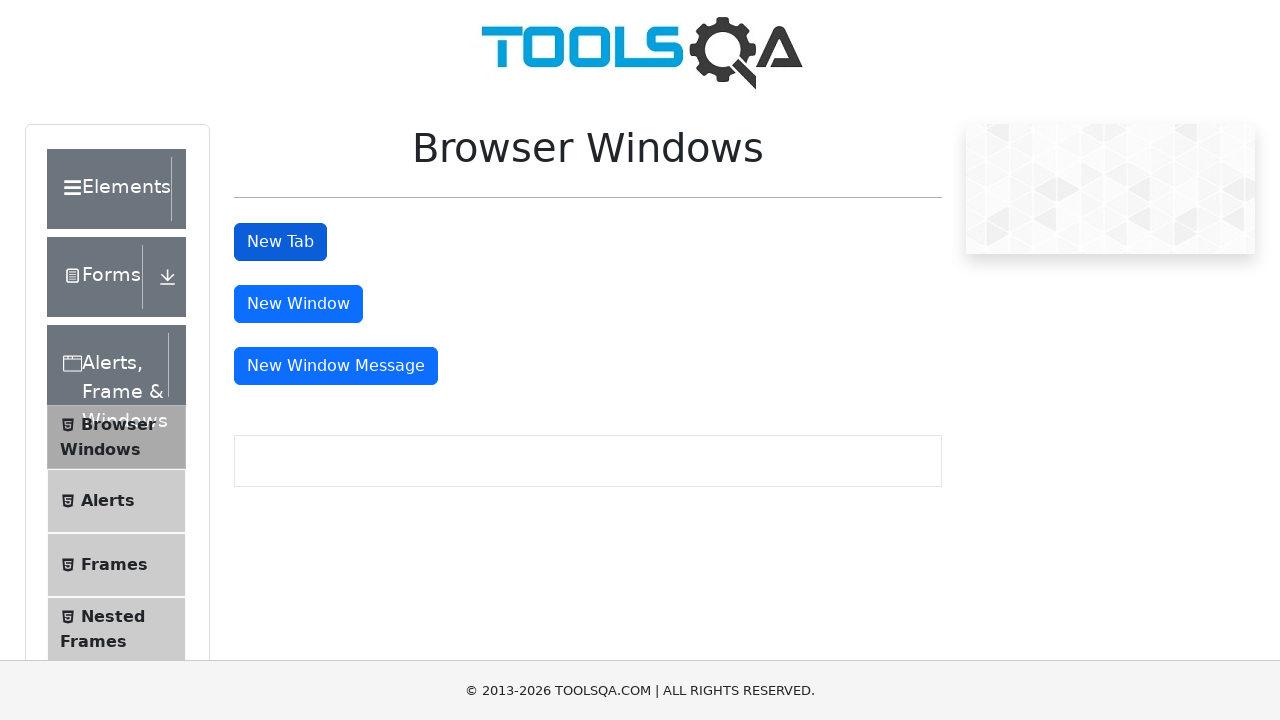

Captured original tab title: demosite
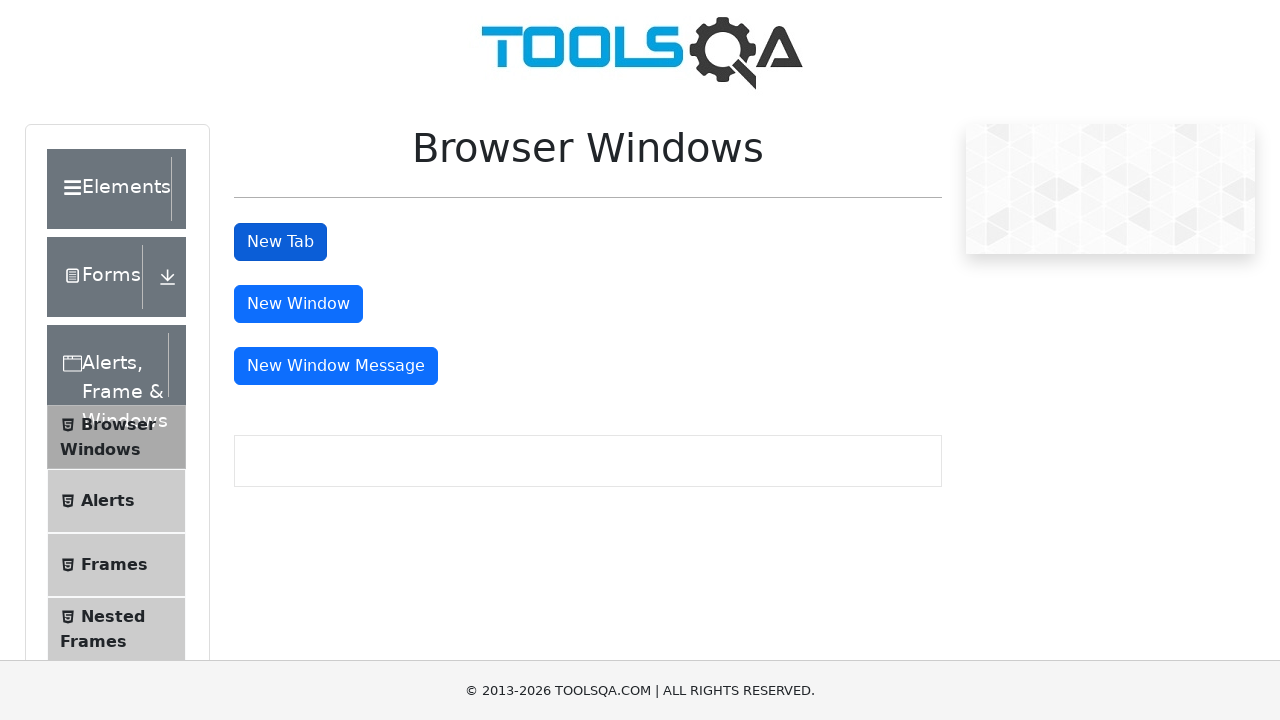

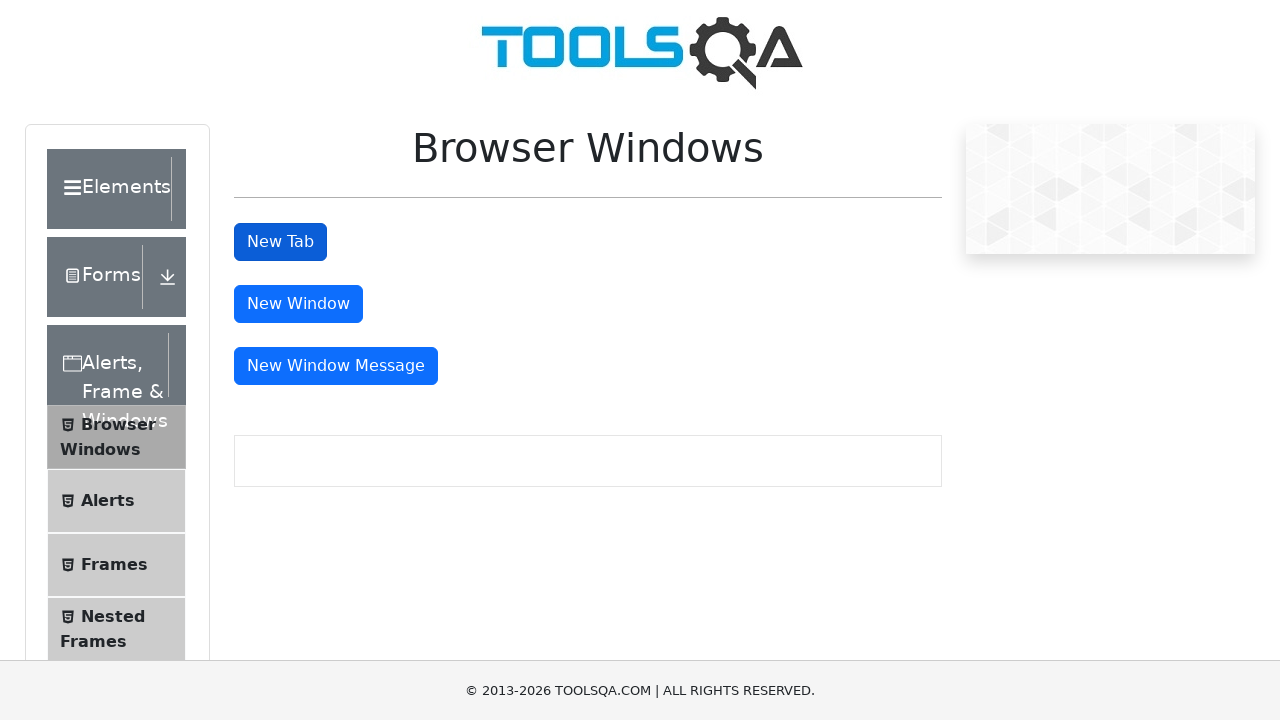